Tests dropdown select functionality by selecting options by index and by value from a dropdown menu

Starting URL: https://codenboxautomationlab.com/practice/

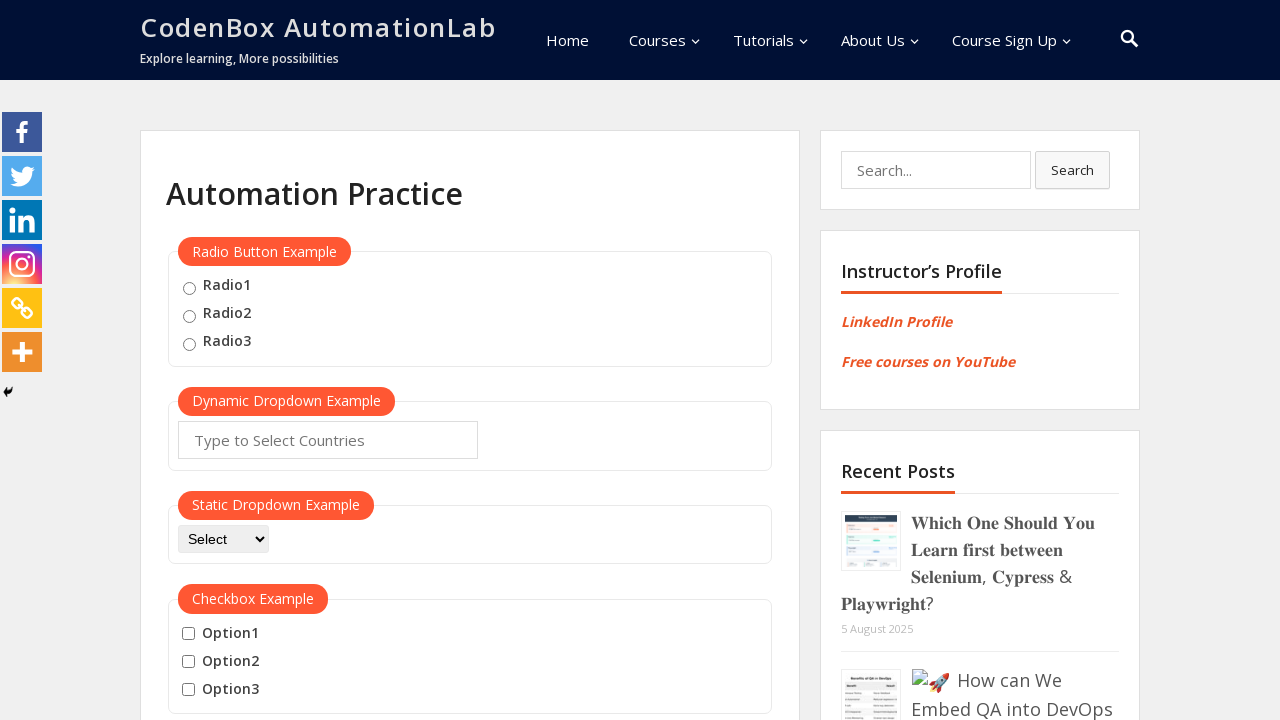

Selected second option (index 1) from dropdown menu on #dropdown-class-example
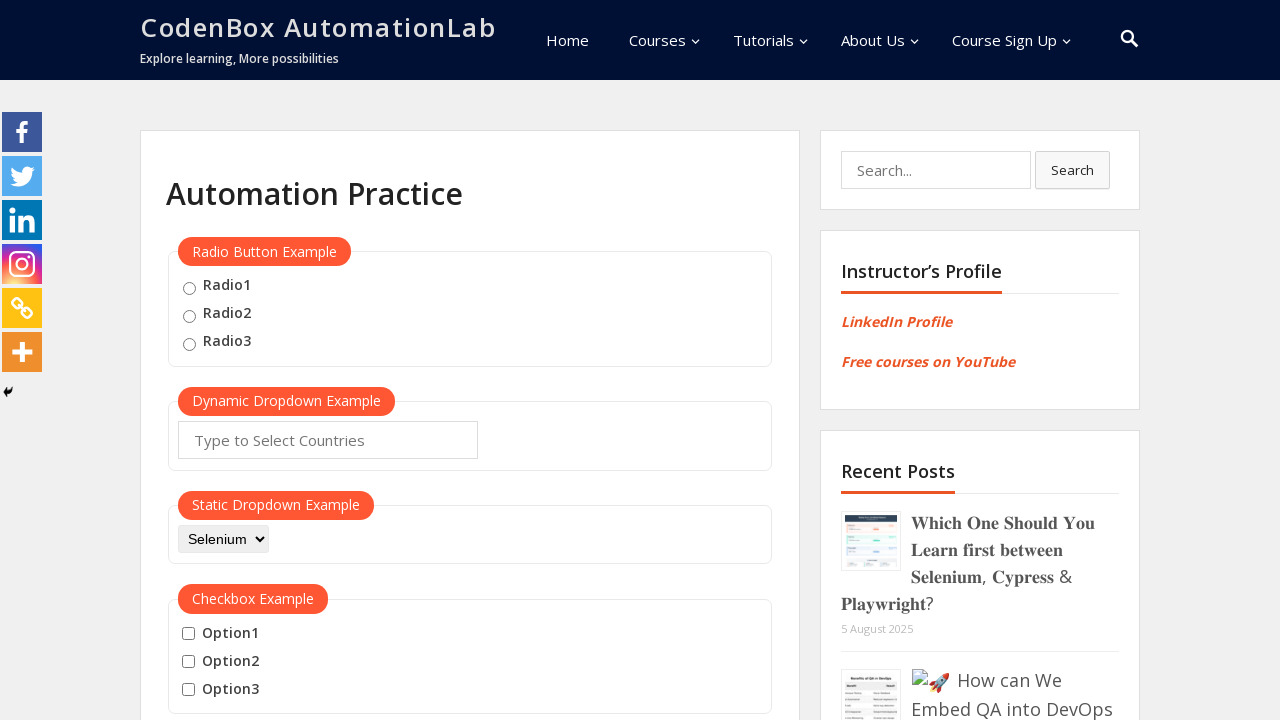

Selected dropdown option by value 'option3' on #dropdown-class-example
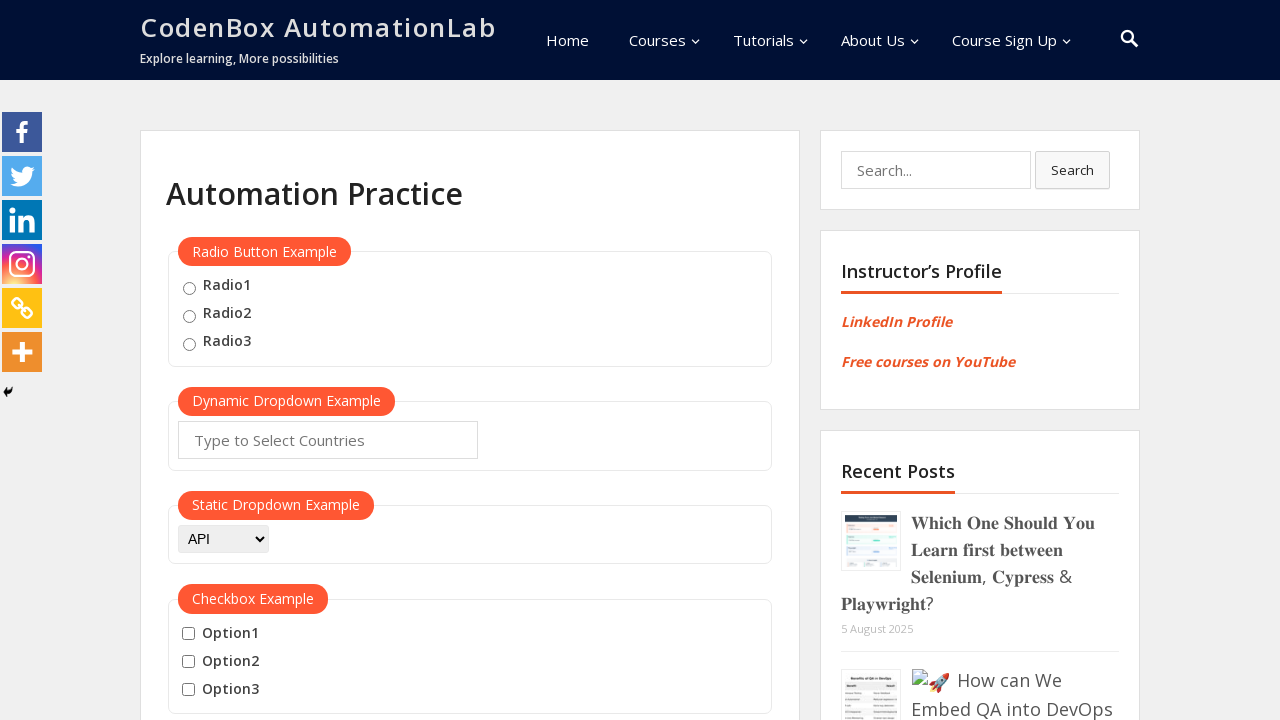

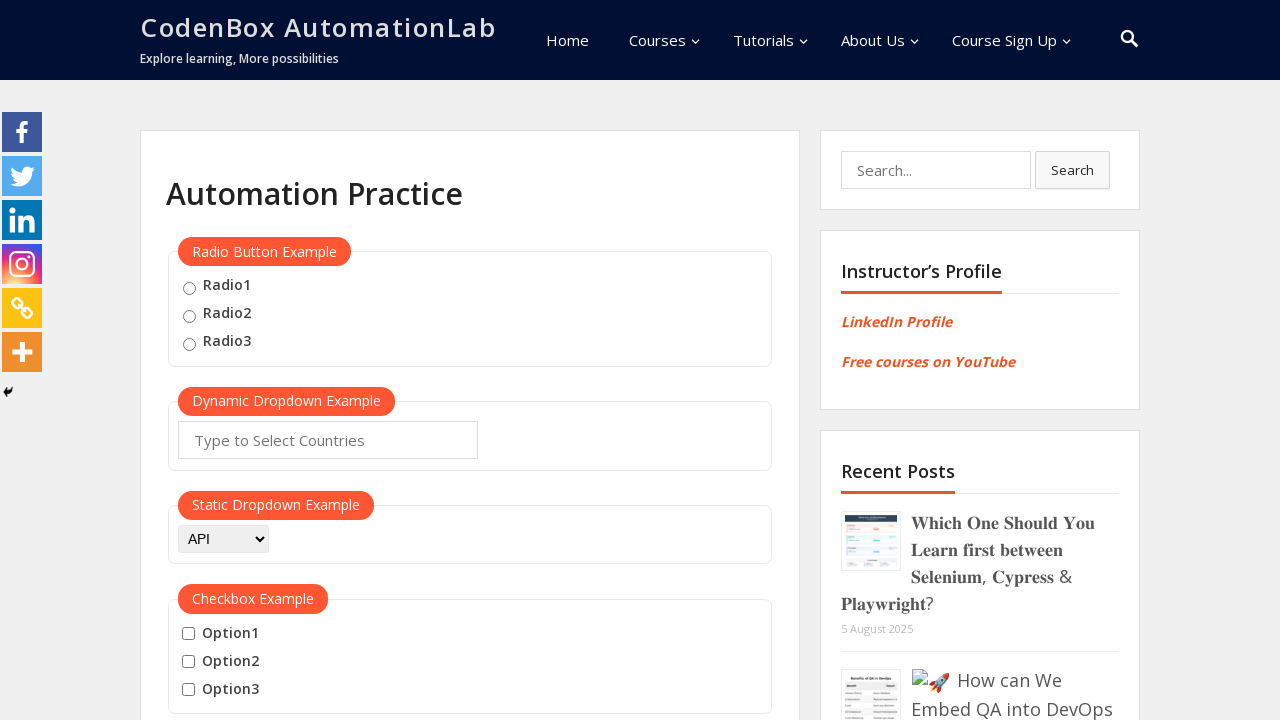